Tests multi-window handling by clicking a link that opens a new window, verifying content in the child window, closing it, and then verifying content in the parent window.

Starting URL: https://the-internet.herokuapp.com/windows

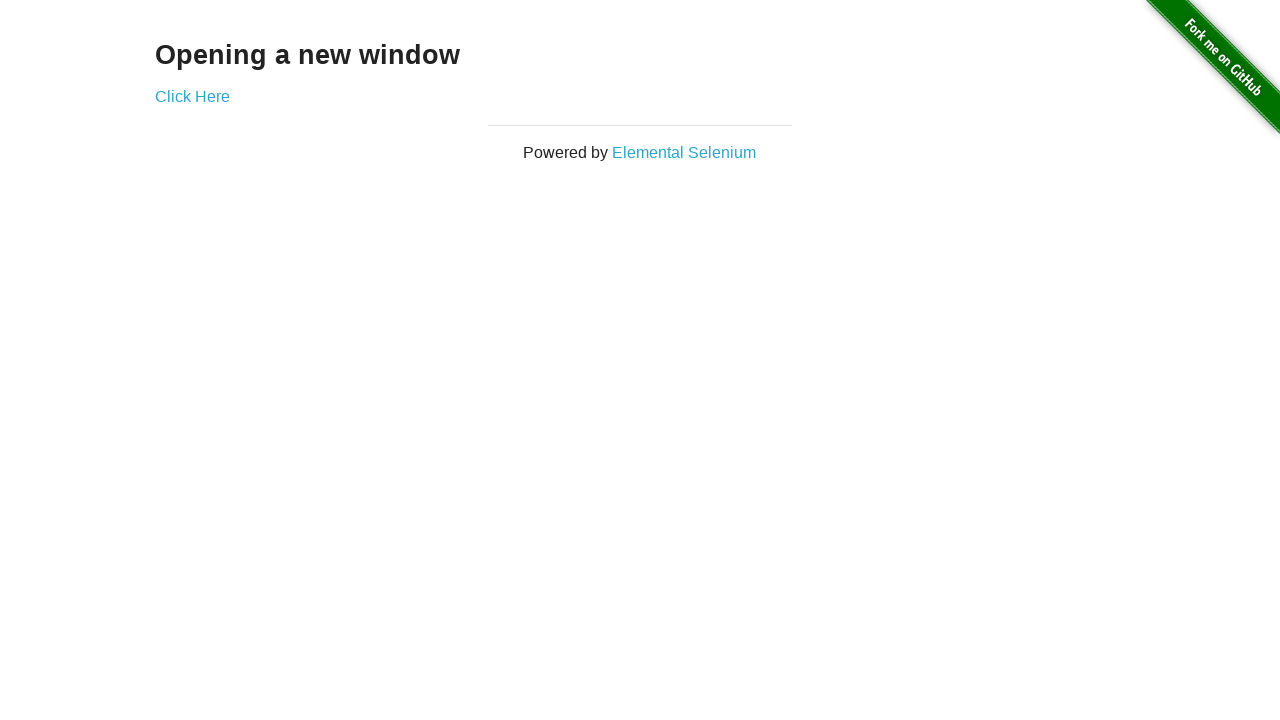

Navigated to the-internet.herokuapp.com/windows
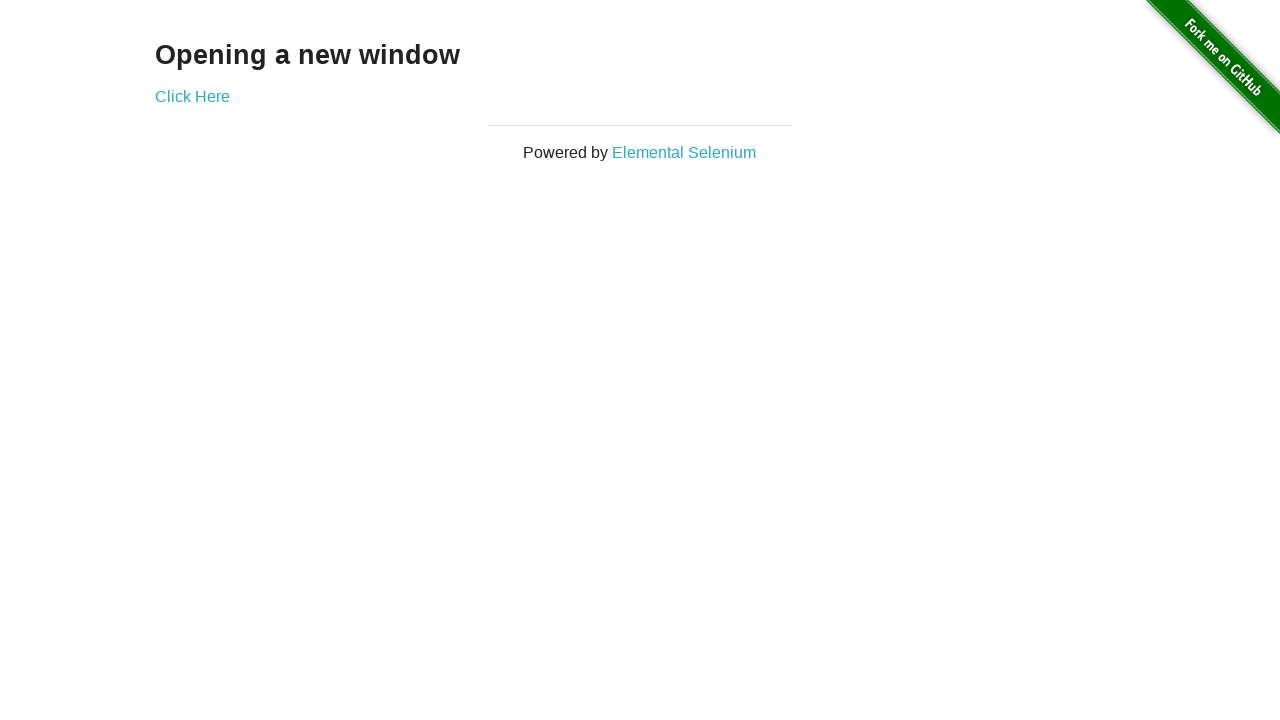

Clicked 'Click Here' link to open new window at (192, 96) on text=Click Here
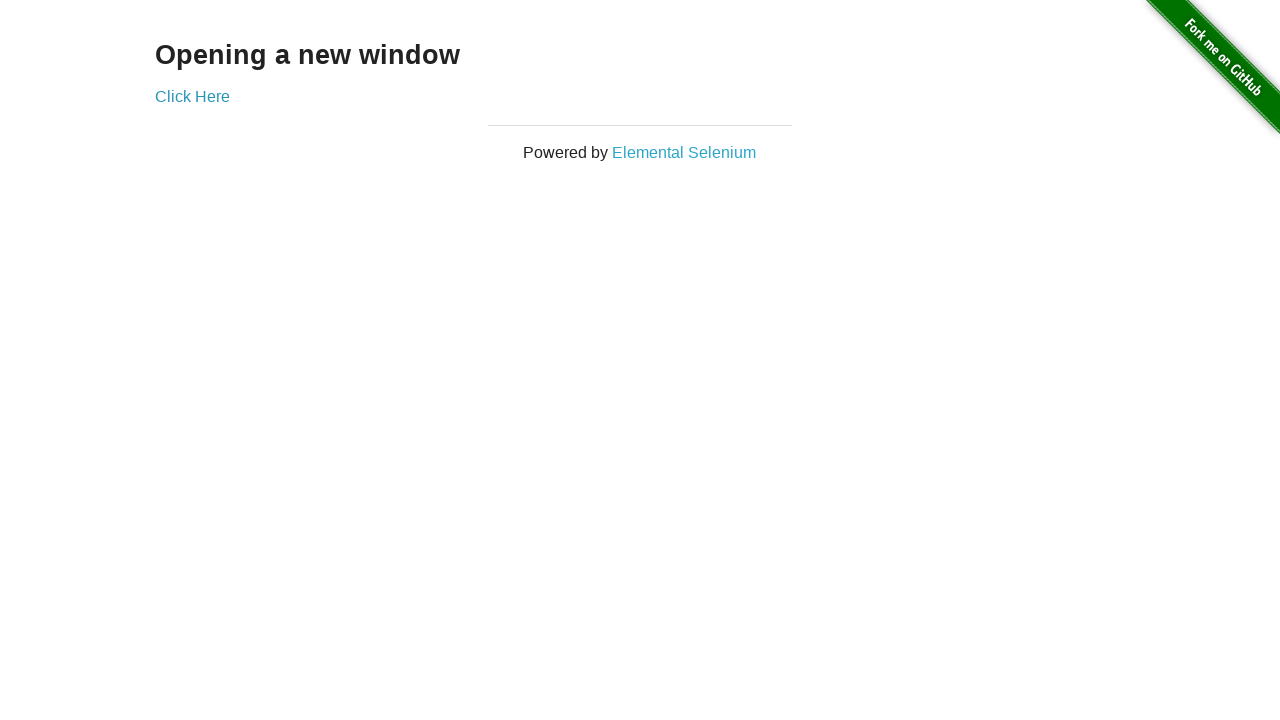

Captured new window/tab reference
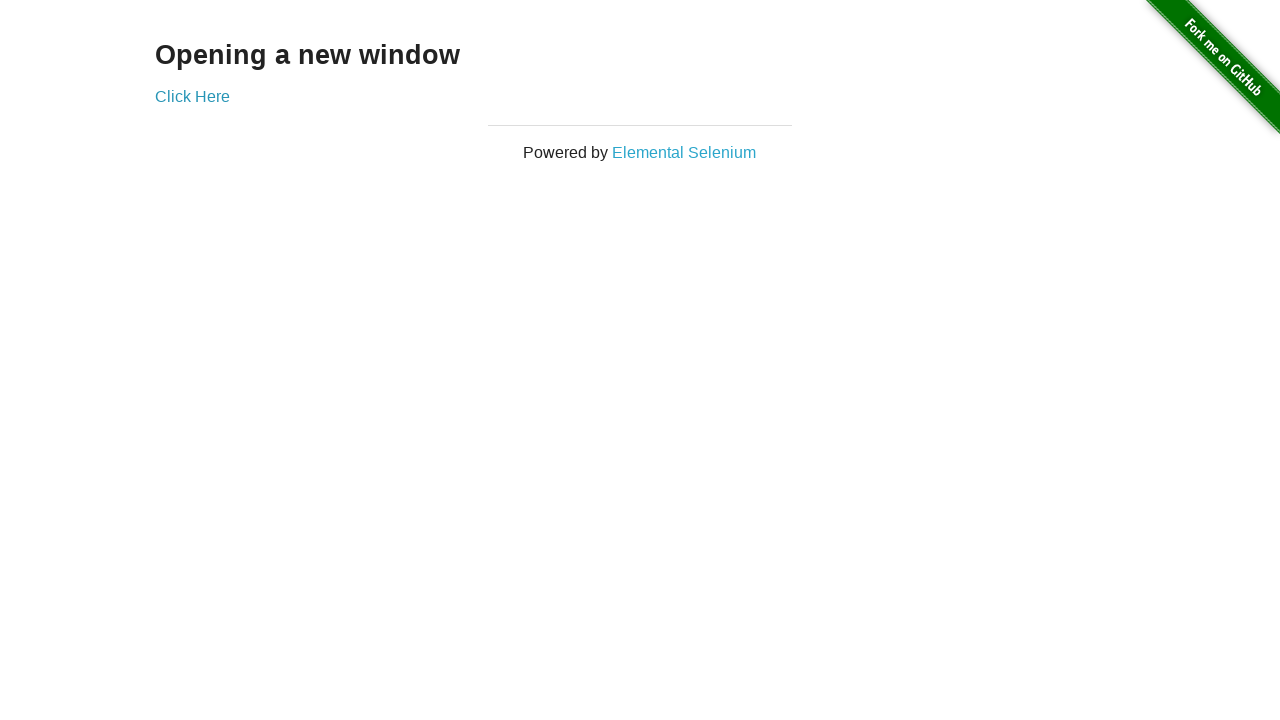

Child window page loaded
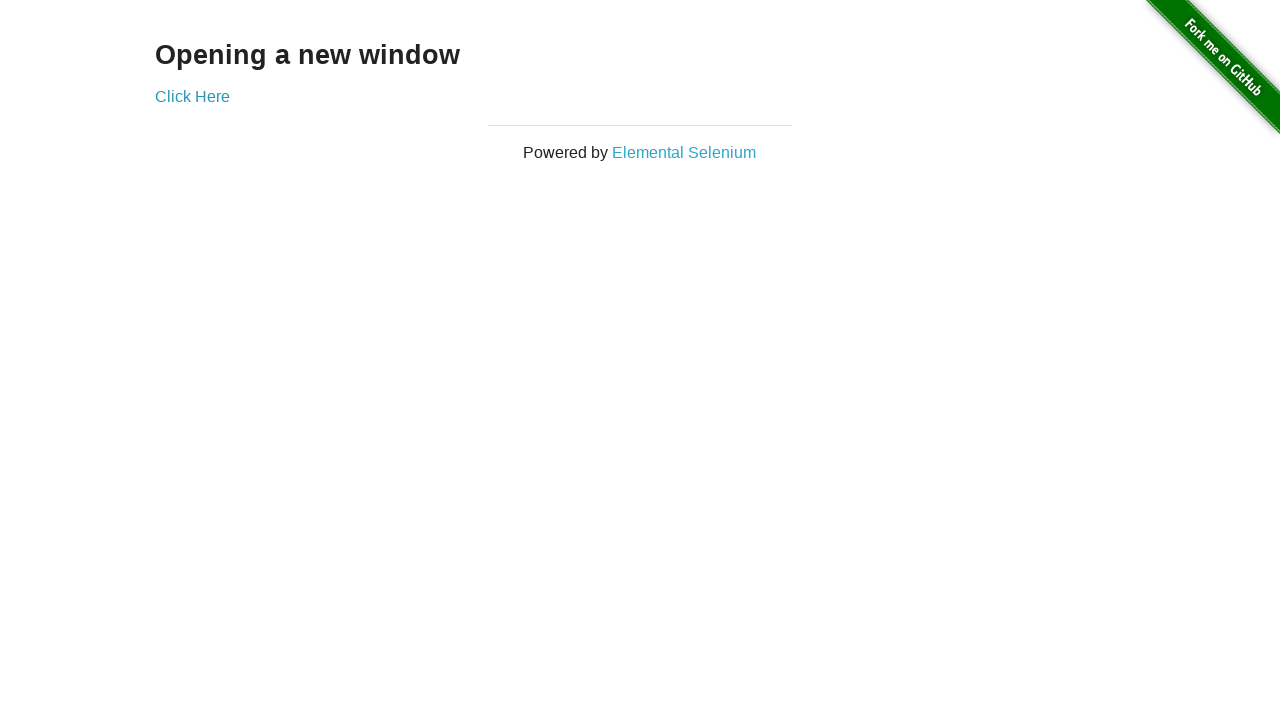

Retrieved child window heading text: 'New Window'
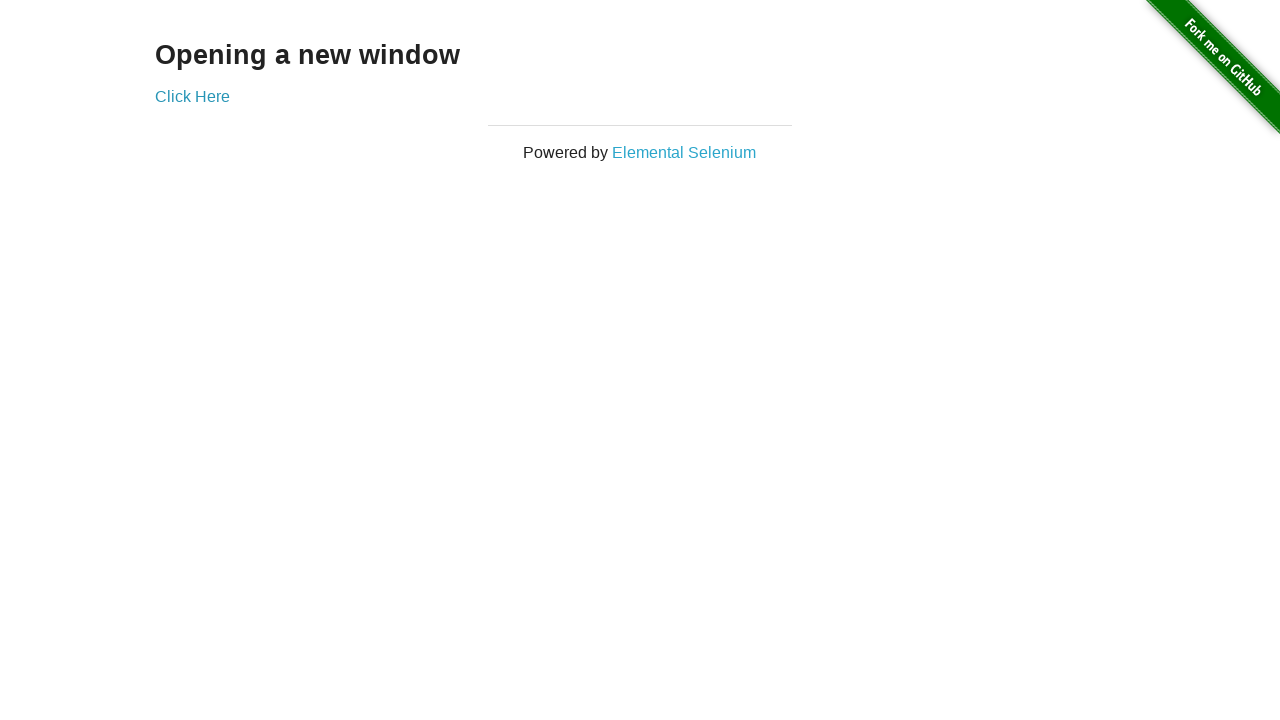

Verified child window heading is 'New Window'
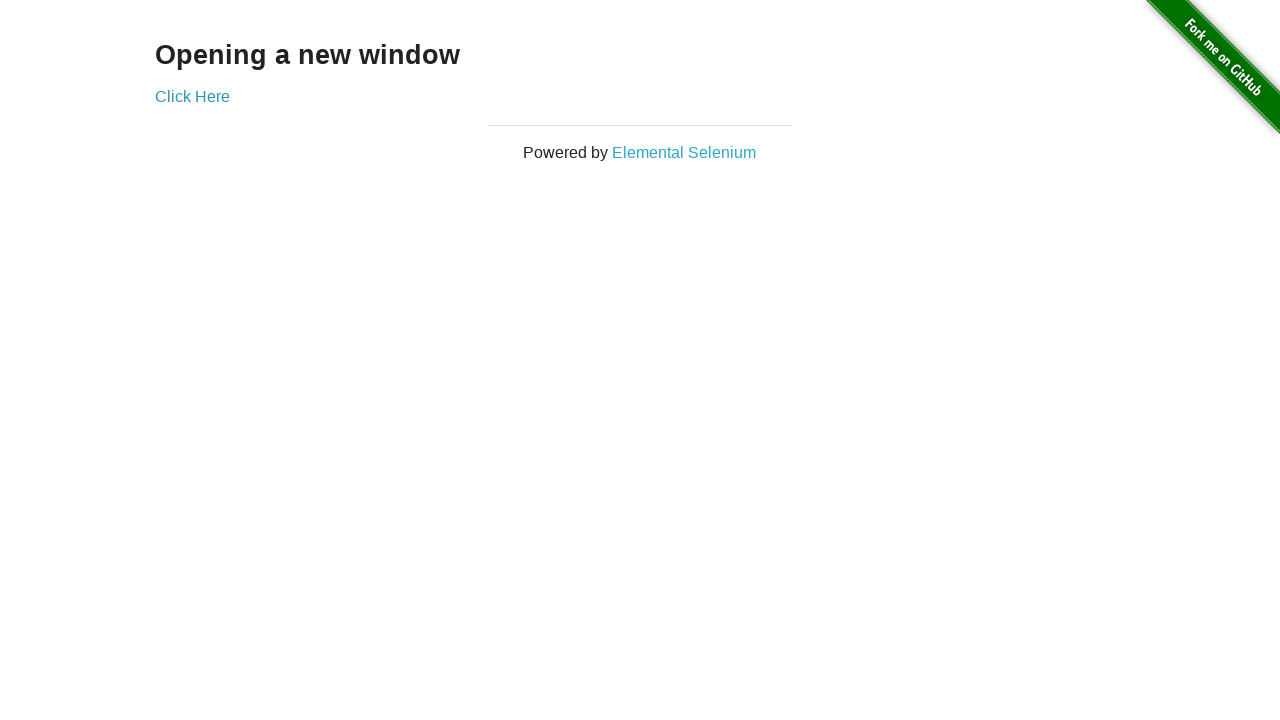

Closed child window
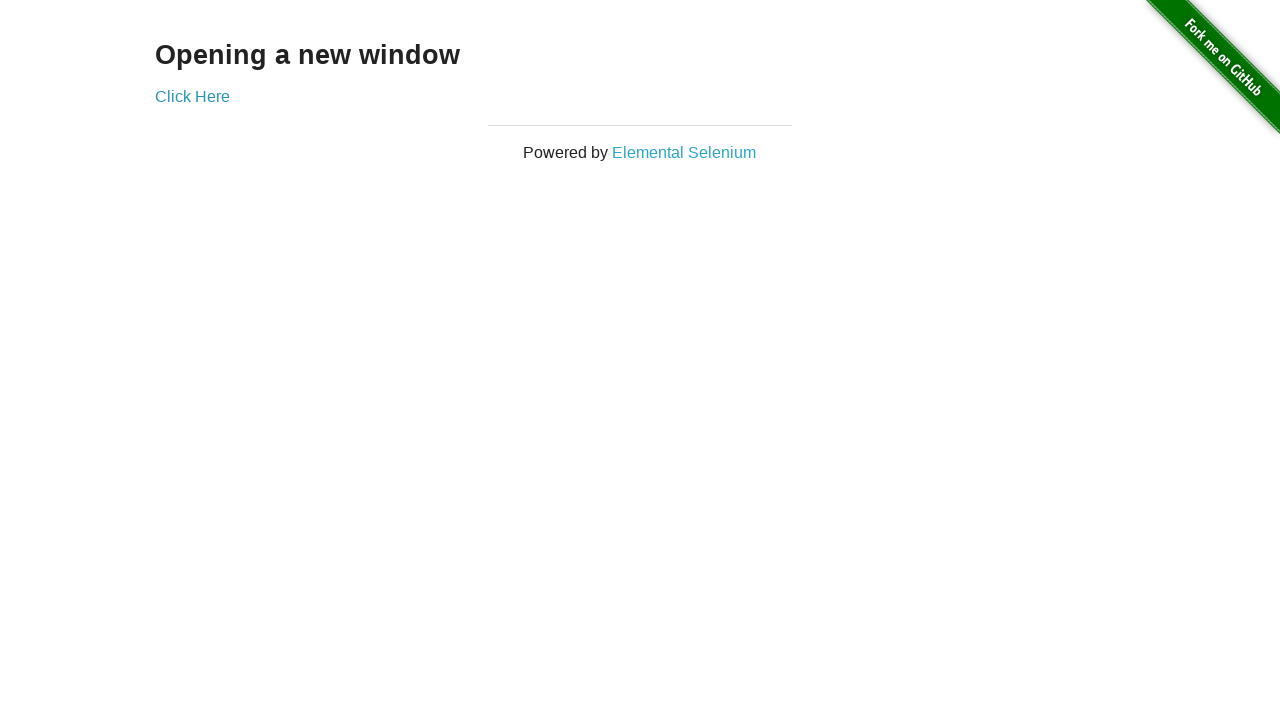

Retrieved parent window heading text: 'Opening a new window'
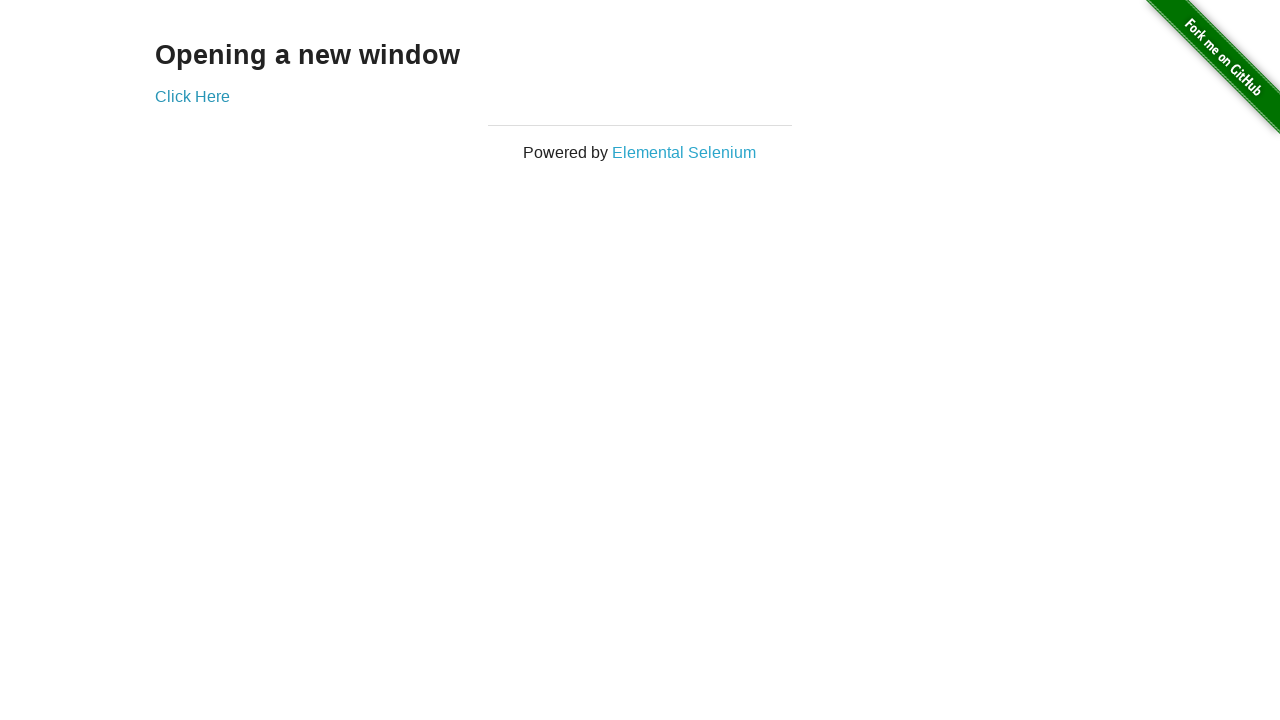

Verified parent window heading is 'Opening a new window'
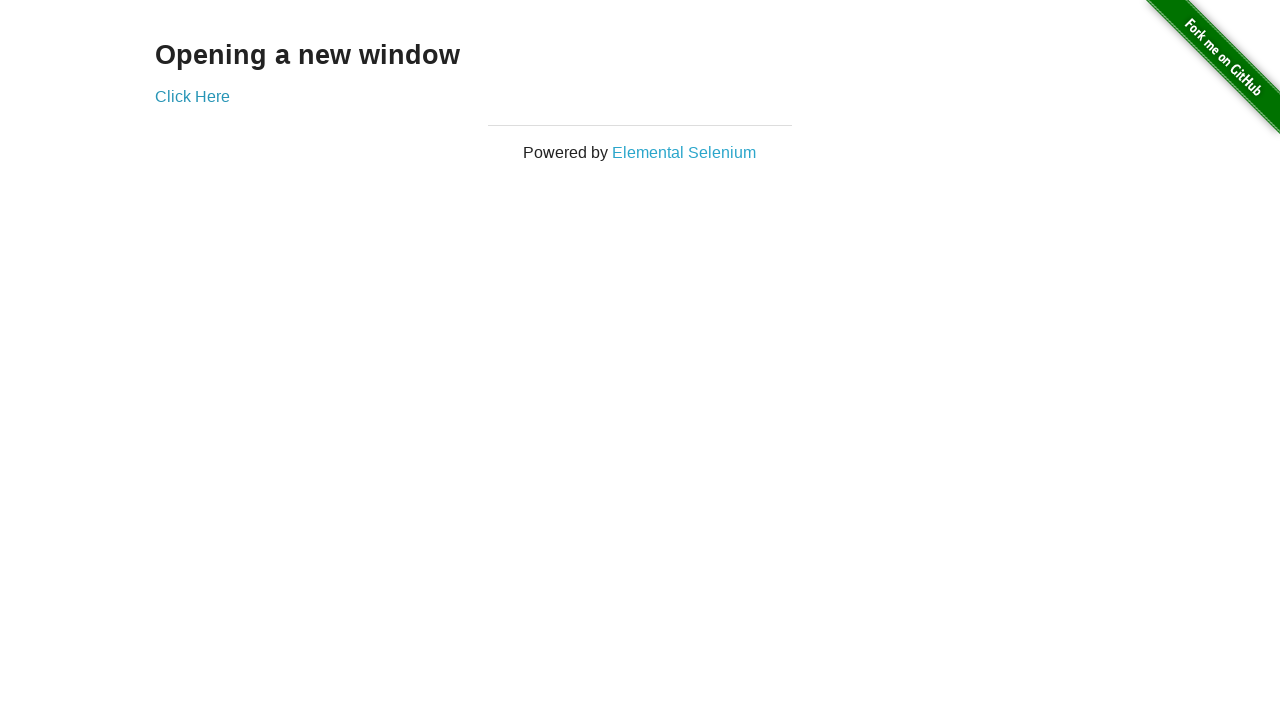

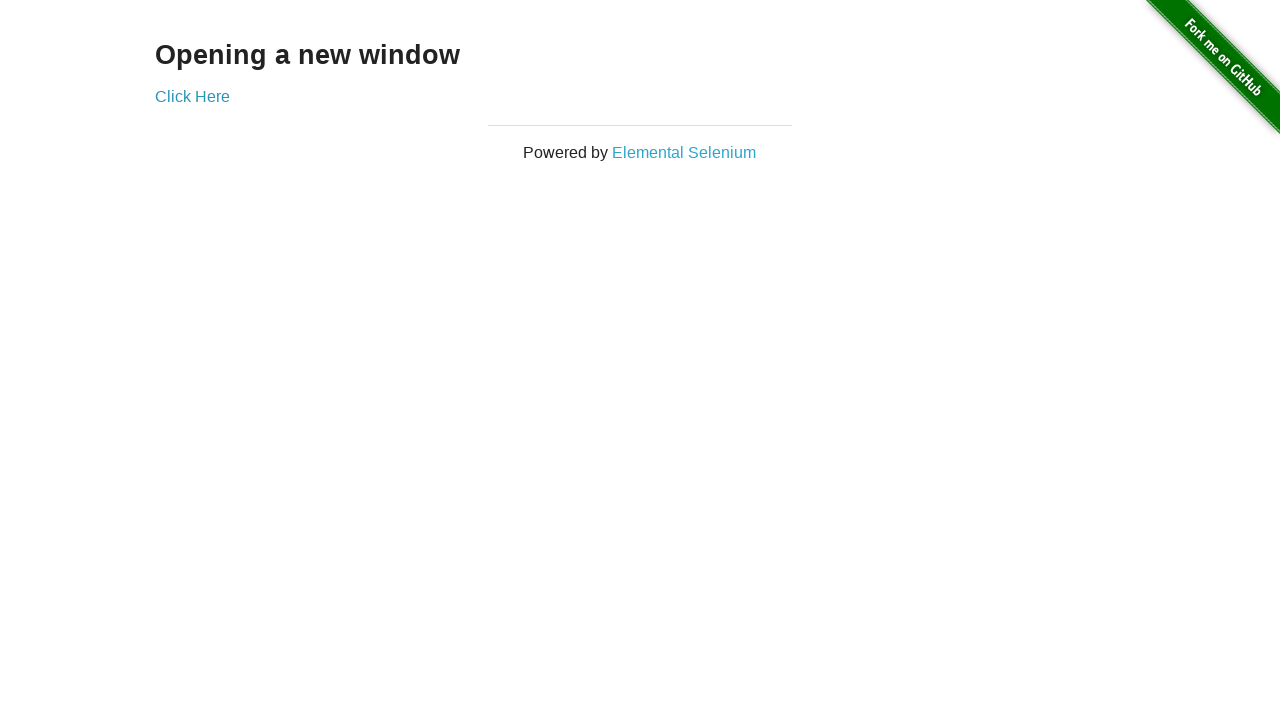